Tests button click functionality and alert handling by clicking a button multiple times and accepting the resulting alerts

Starting URL: http://uitestingplayground.com/classattr/

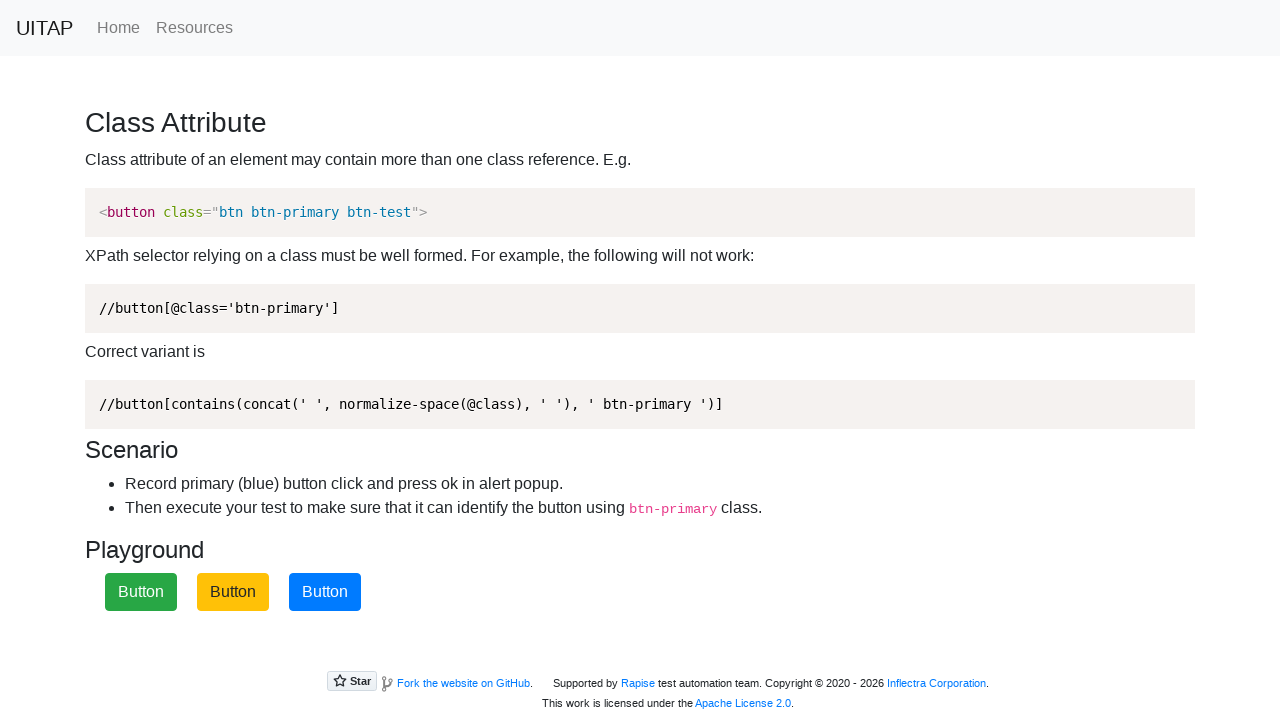

Clicked the btn-primary button at (325, 592) on .btn-primary
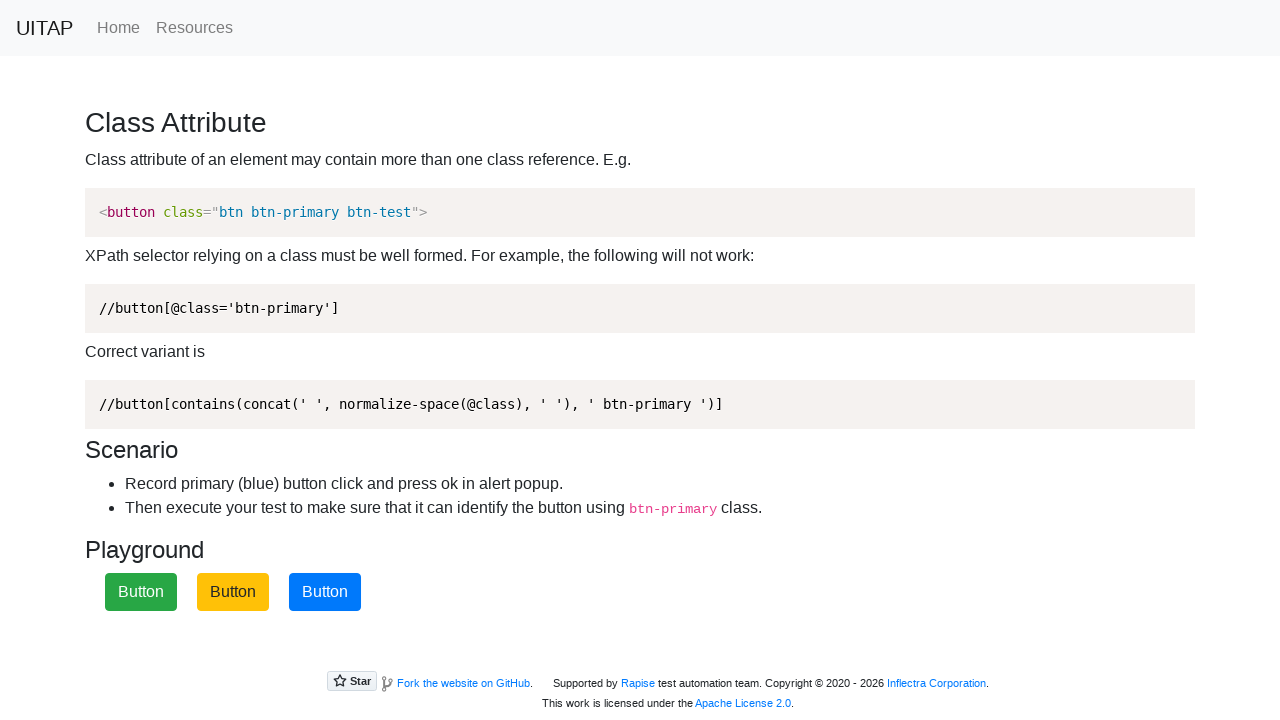

Set up dialog handler to accept alerts
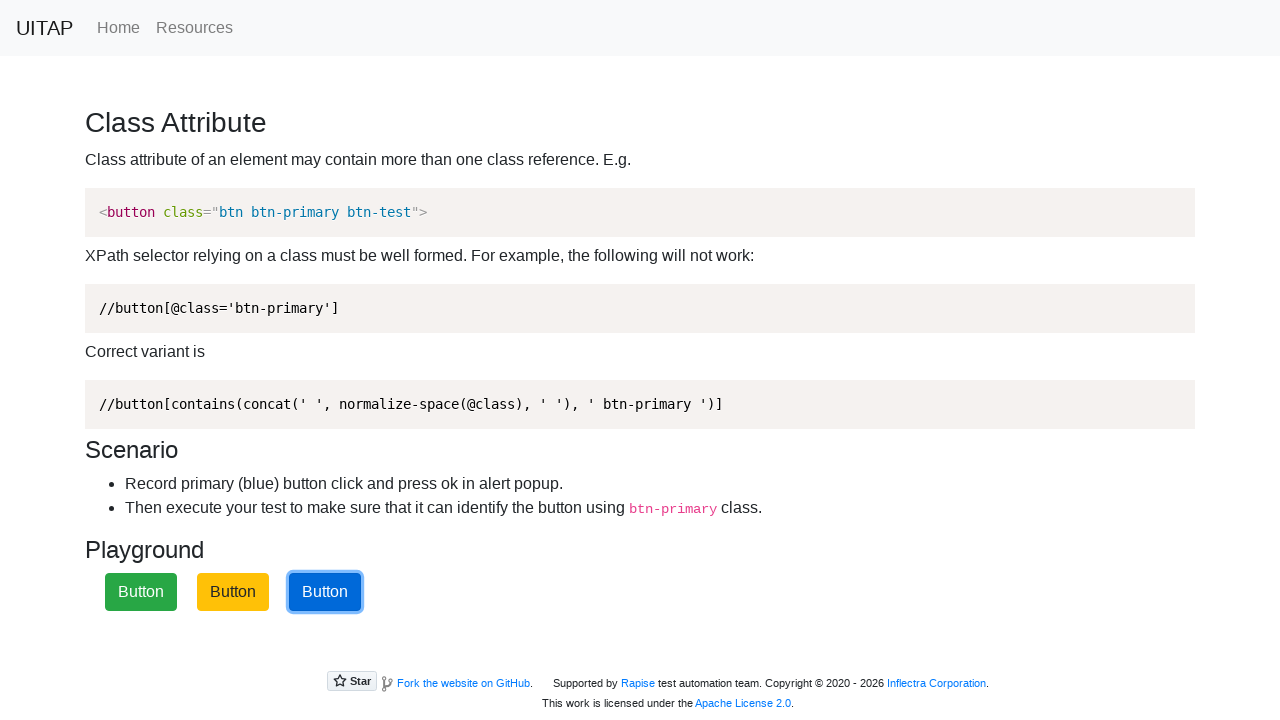

Clicked the btn-primary button again at (325, 592) on .btn-primary
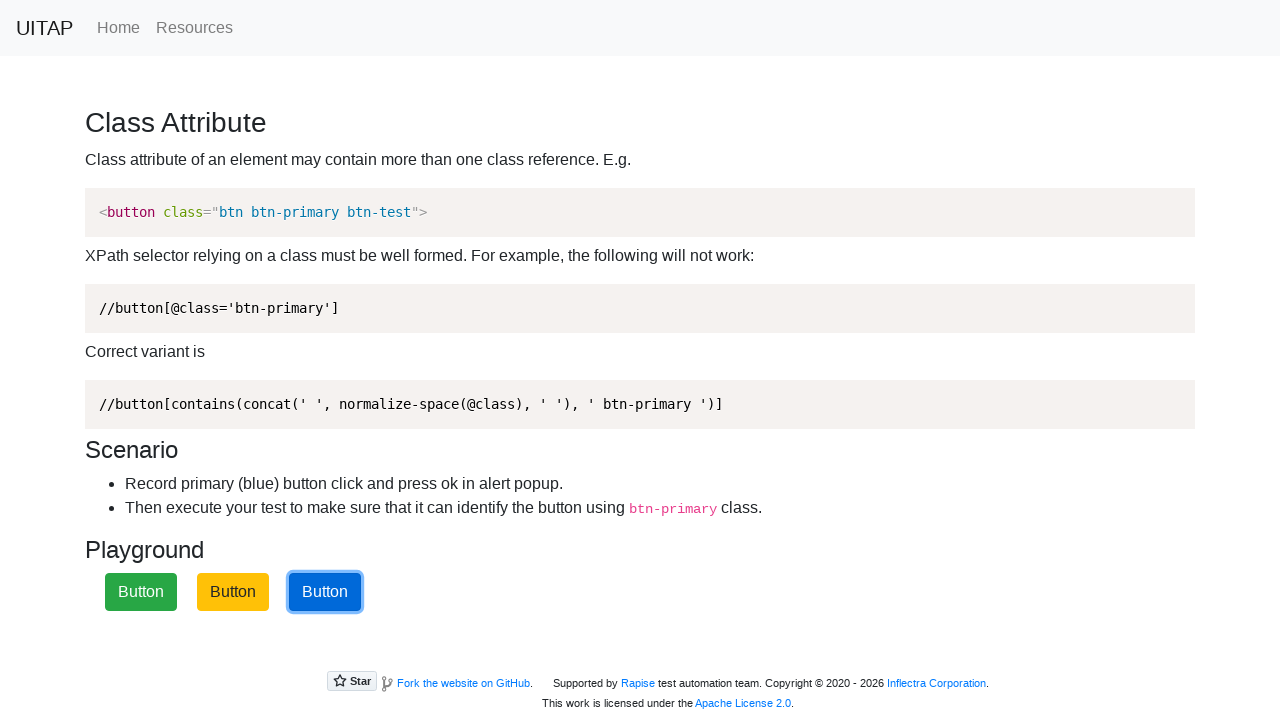

Clicked the btn-primary button again at (325, 592) on .btn-primary
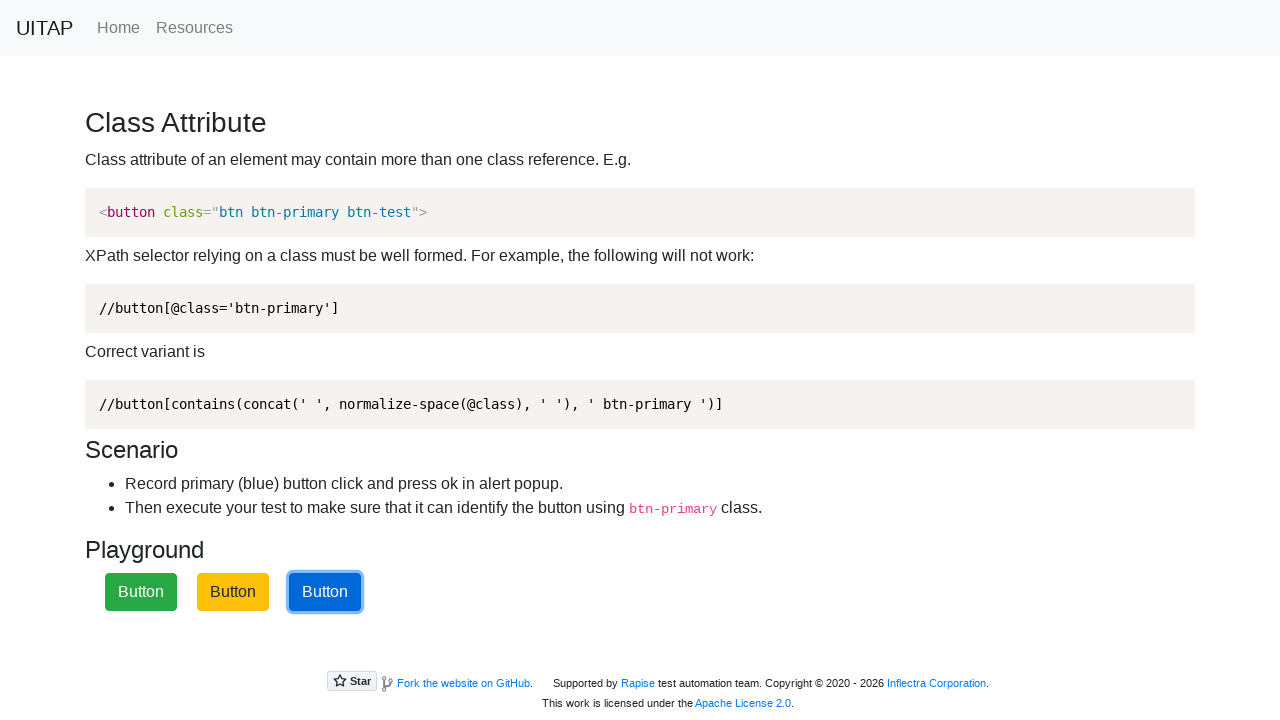

Clicked the btn-primary button again at (325, 592) on .btn-primary
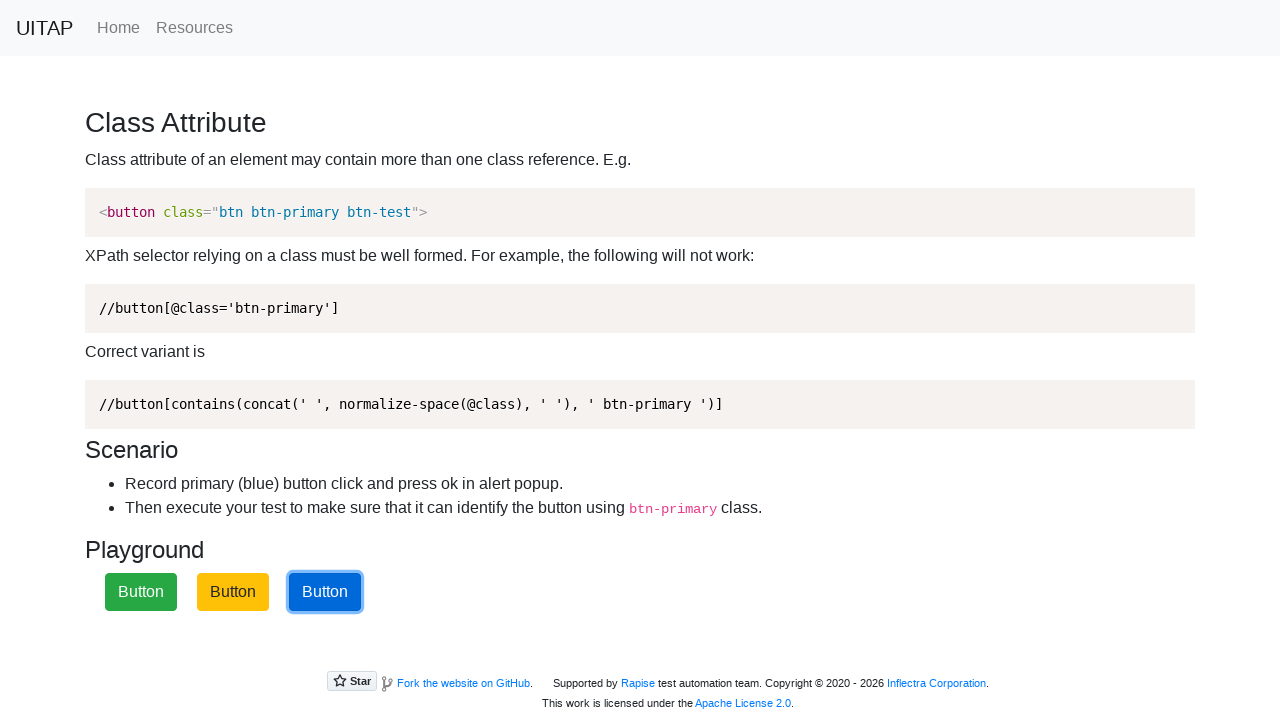

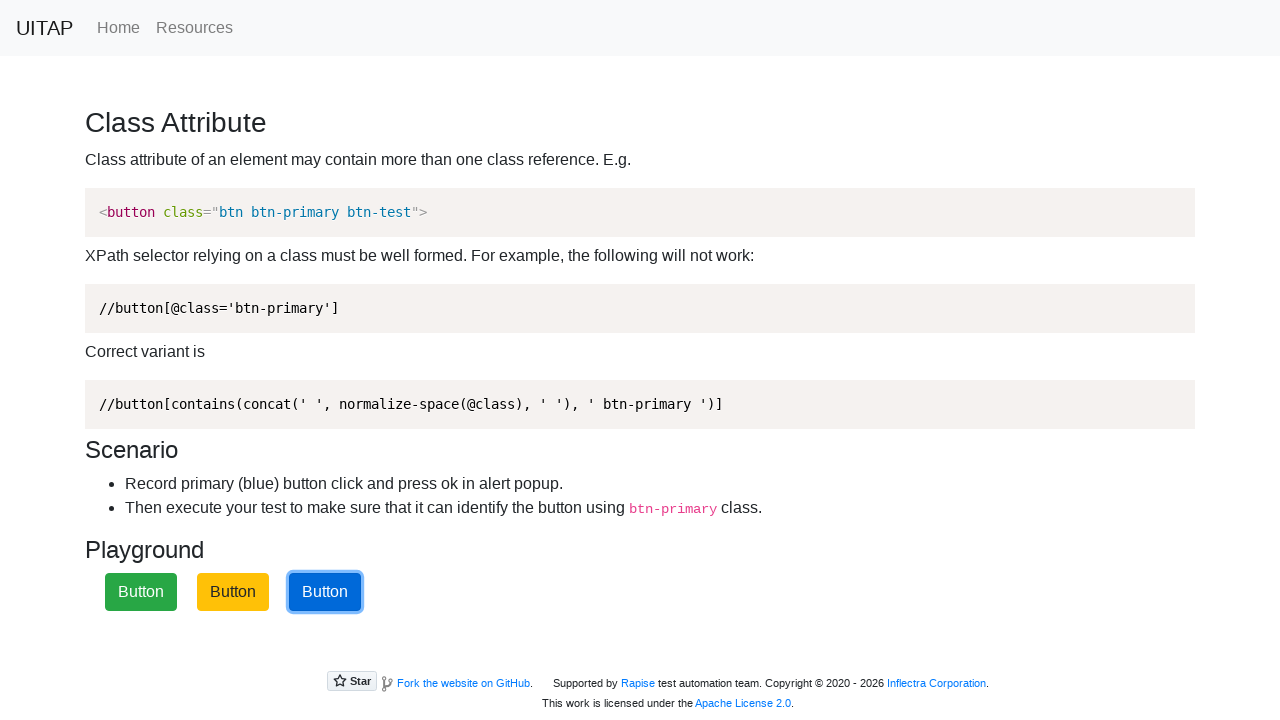